Navigates through a bookstore website by clicking on category links (Travel and Nonfiction), browsing through paginated book listings, and visiting individual book detail pages

Starting URL: https://books.toscrape.com/

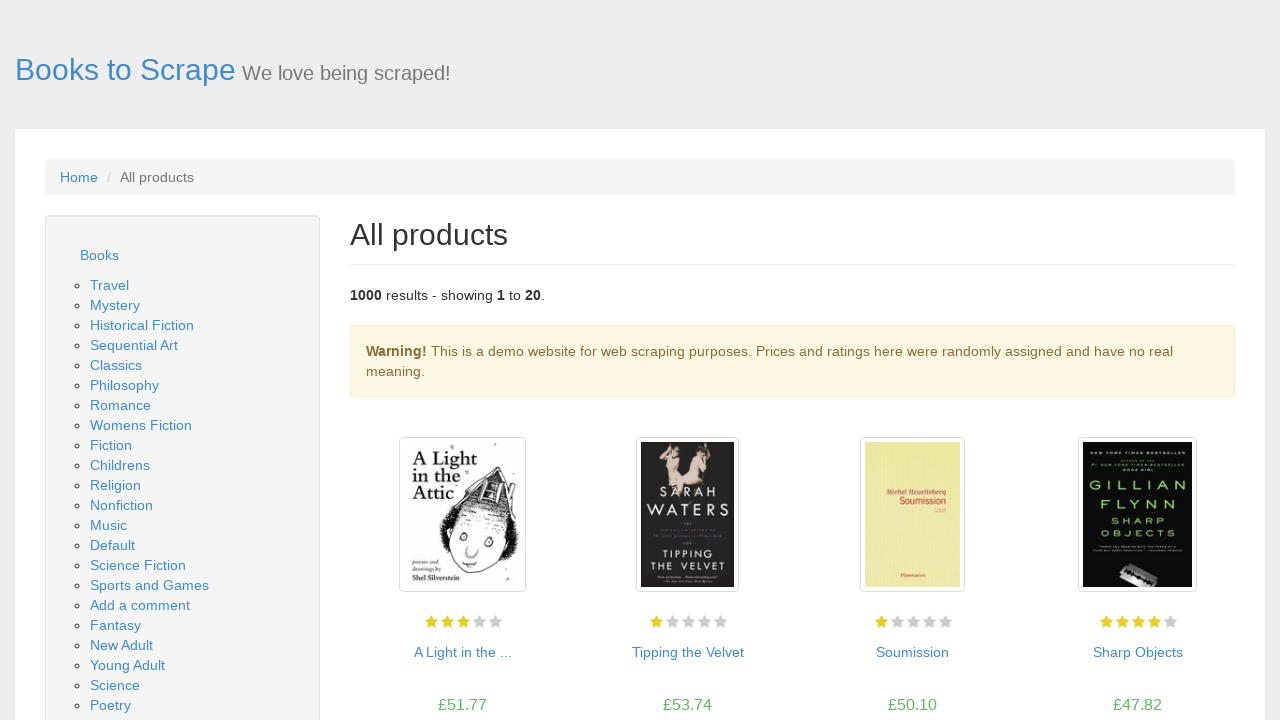

Clicked on Travel category link at (110, 285) on xpath=//a[contains(text(),'Travel')] >> nth=0
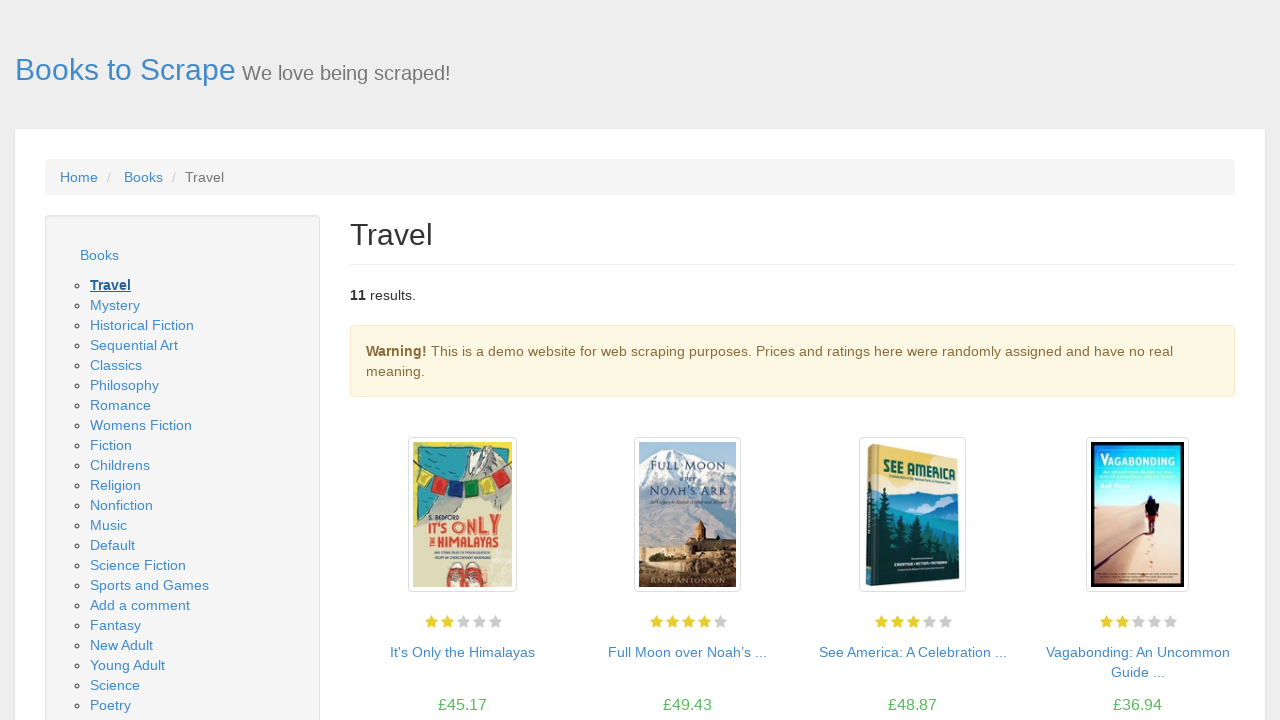

Travel category page loaded with book listings
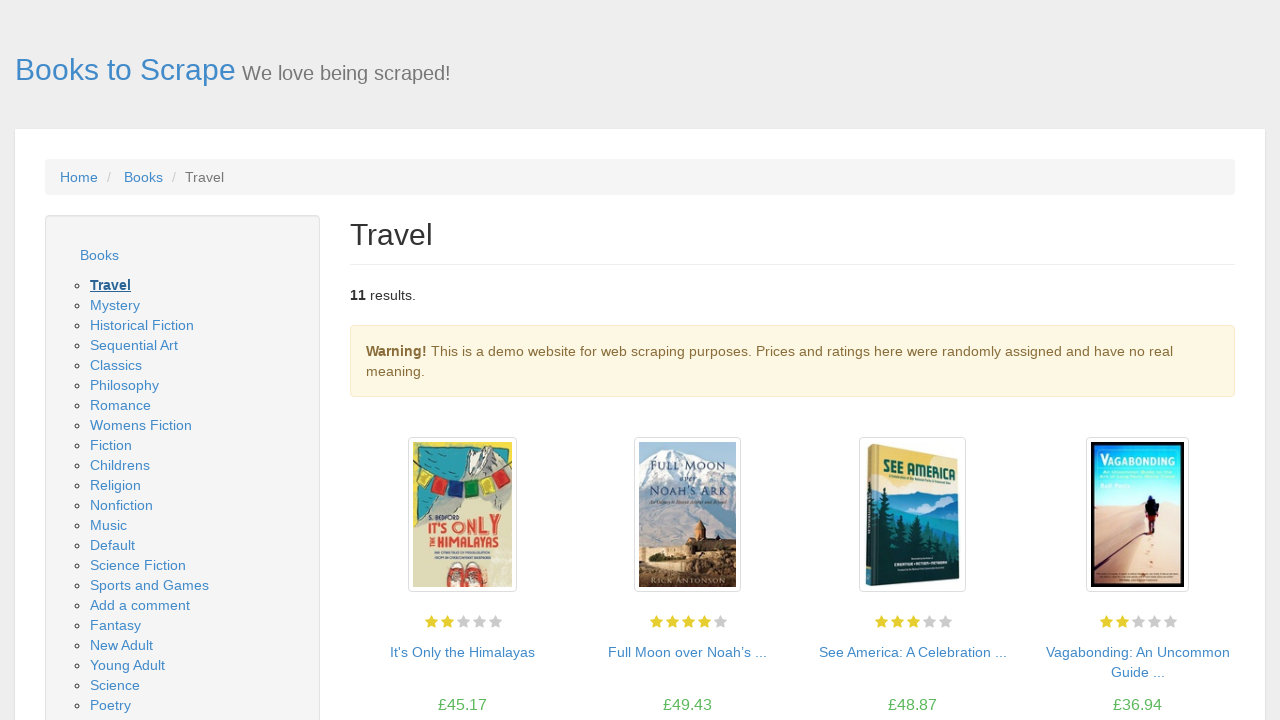

Clicked on first book in Travel category at (462, 515) on div.image_container a >> nth=0
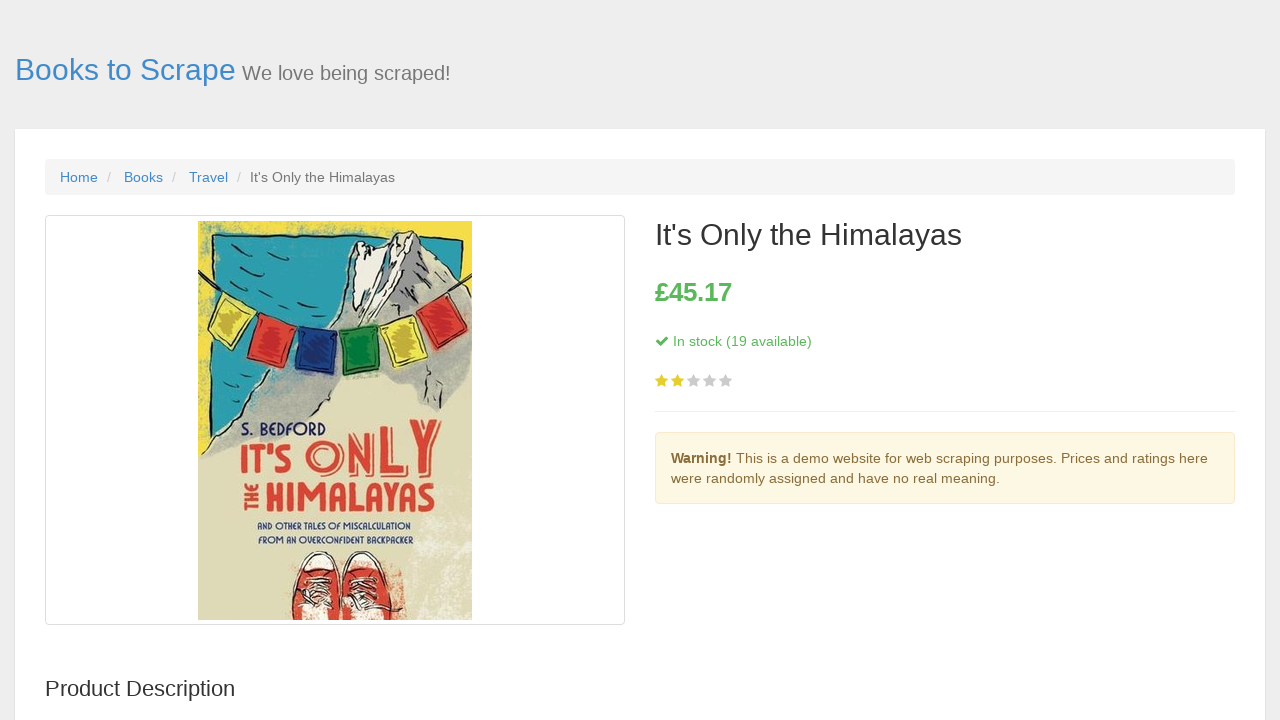

Book detail page loaded with content
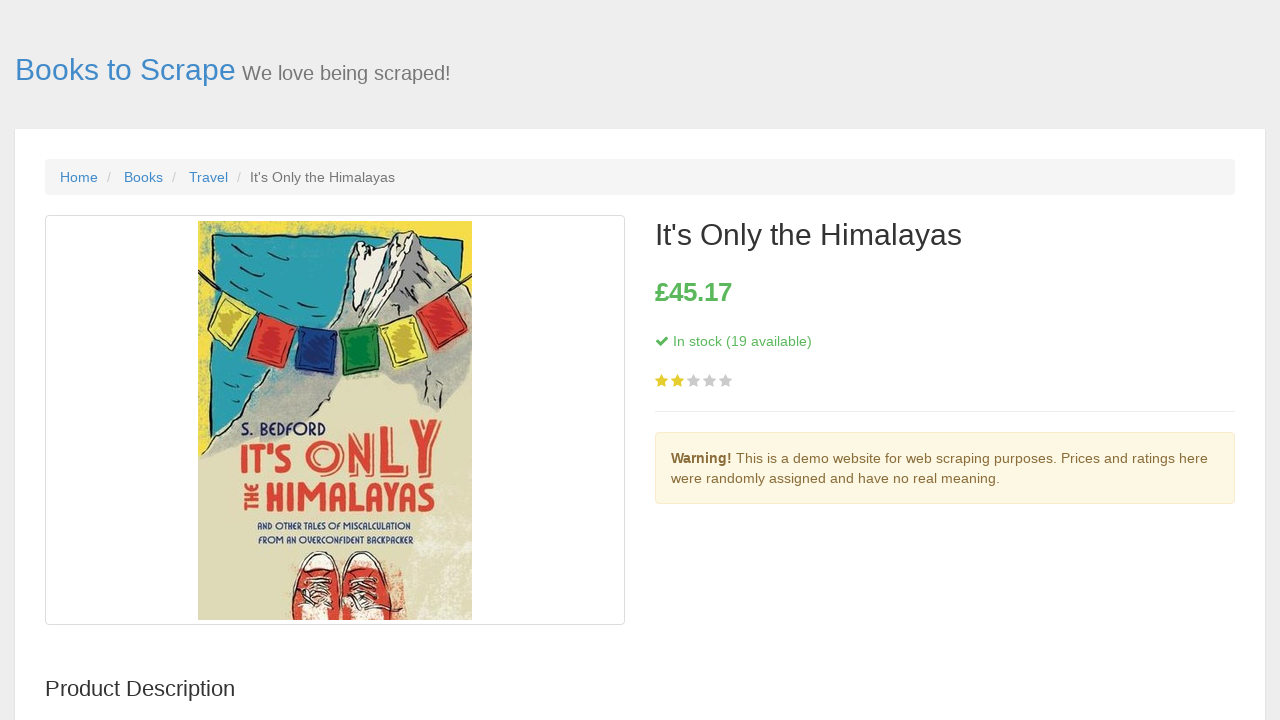

Navigated back to Travel category page
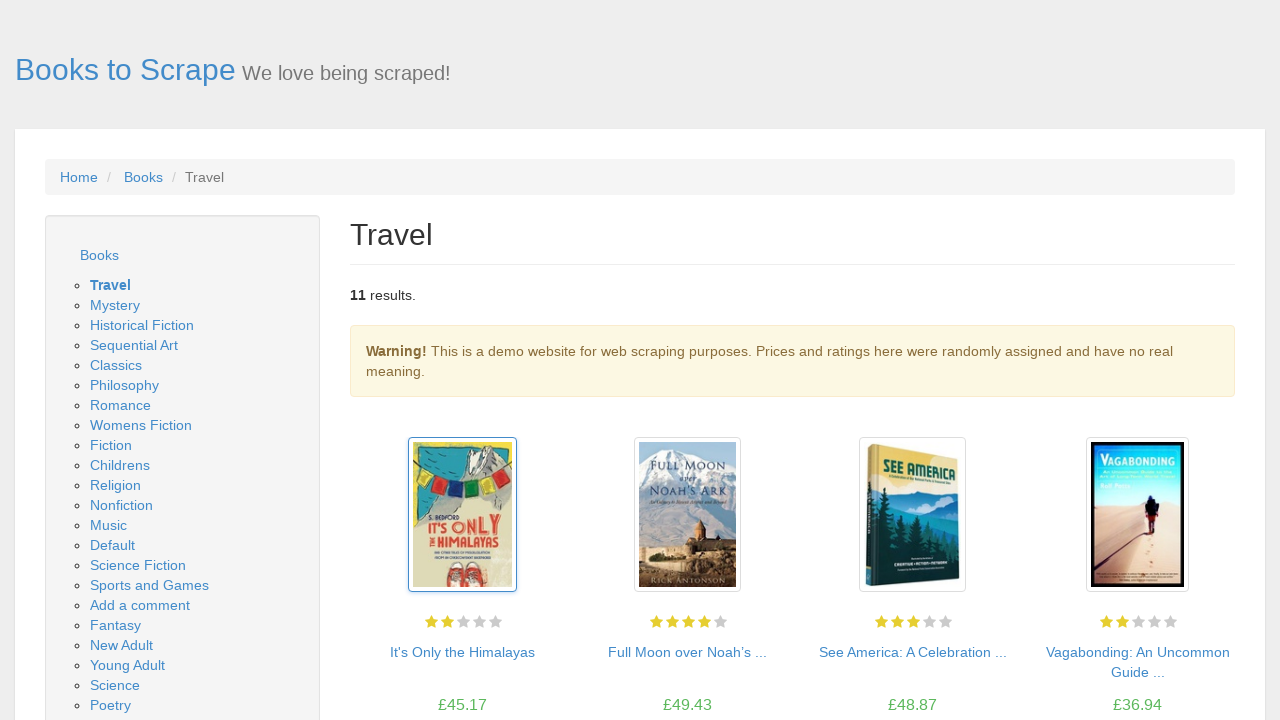

Navigated back to bookstore homepage
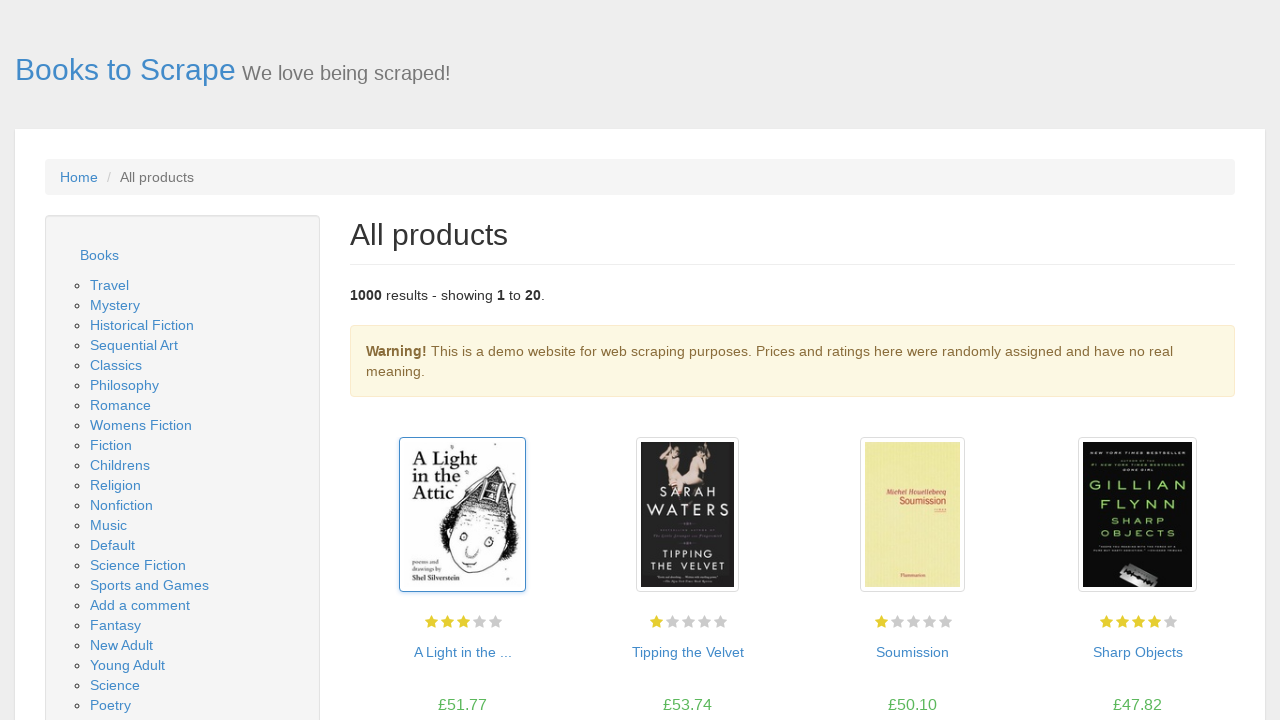

Clicked on Nonfiction category link at (122, 505) on xpath=//a[contains(text(),'Nonfiction')] >> nth=0
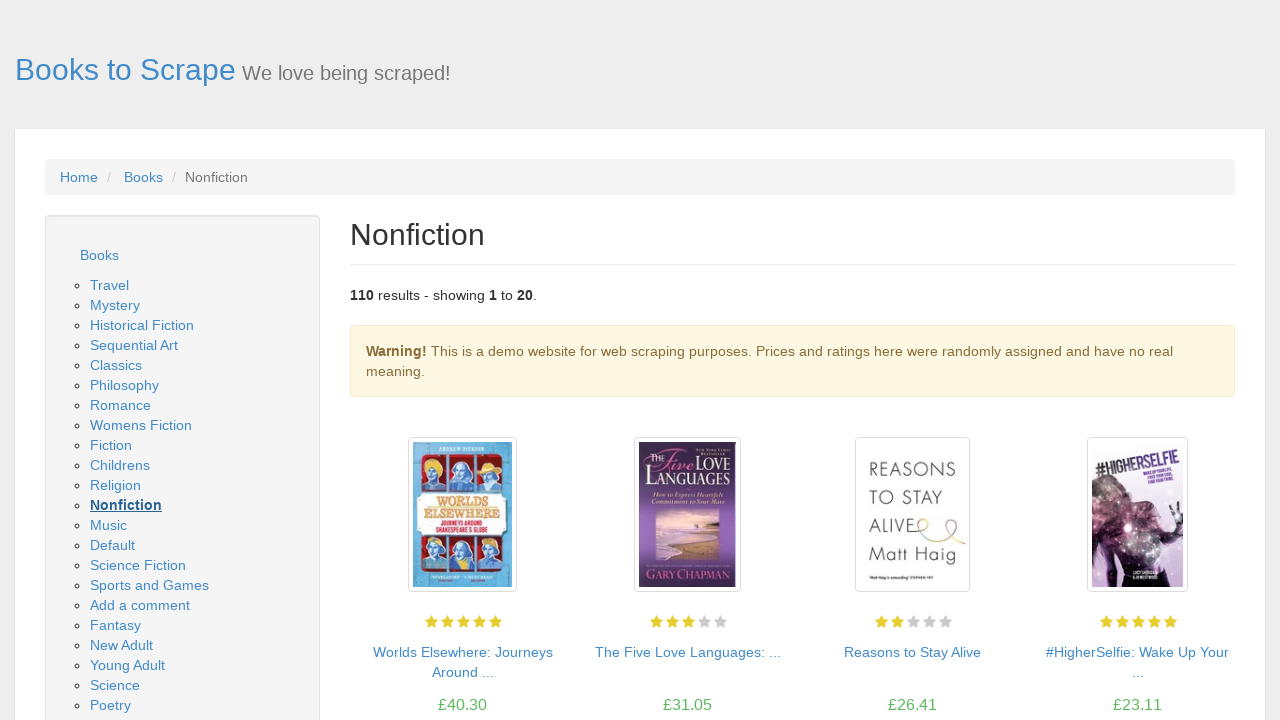

Nonfiction category page loaded with book listings
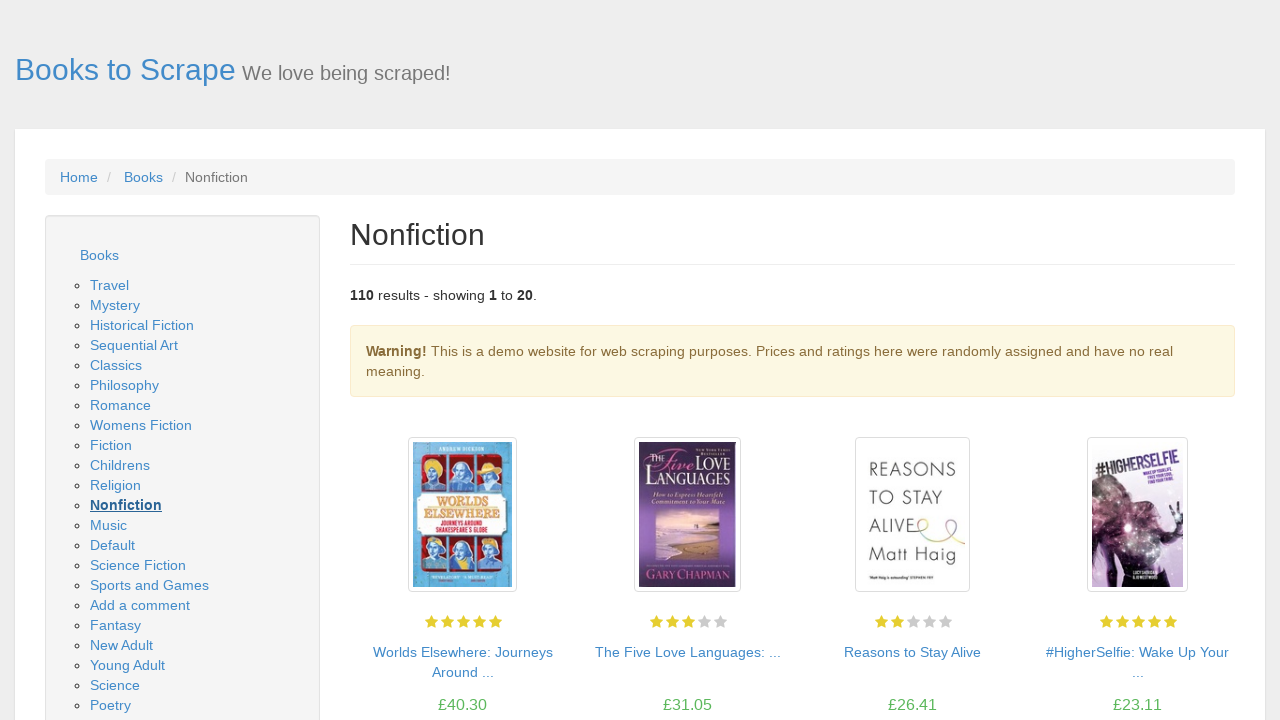

Clicked on third book in Nonfiction category at (912, 515) on div.image_container a >> nth=2
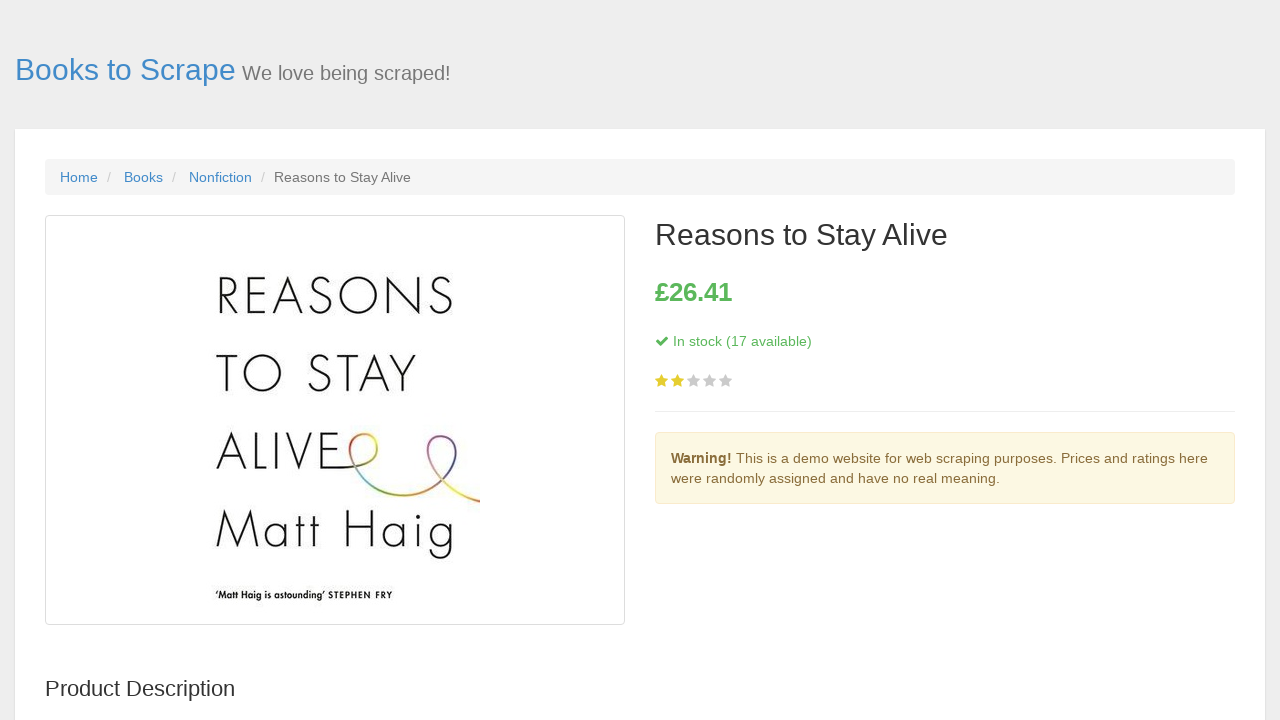

Book title element loaded on detail page
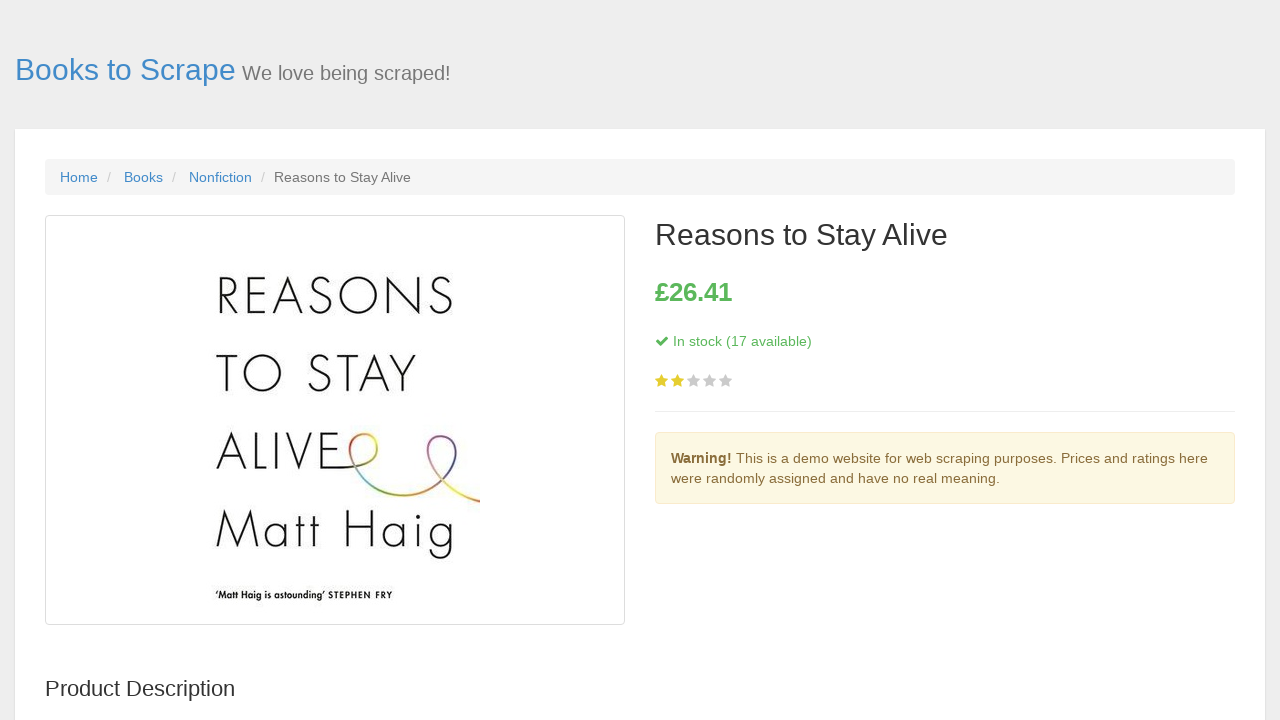

Book price element loaded on detail page
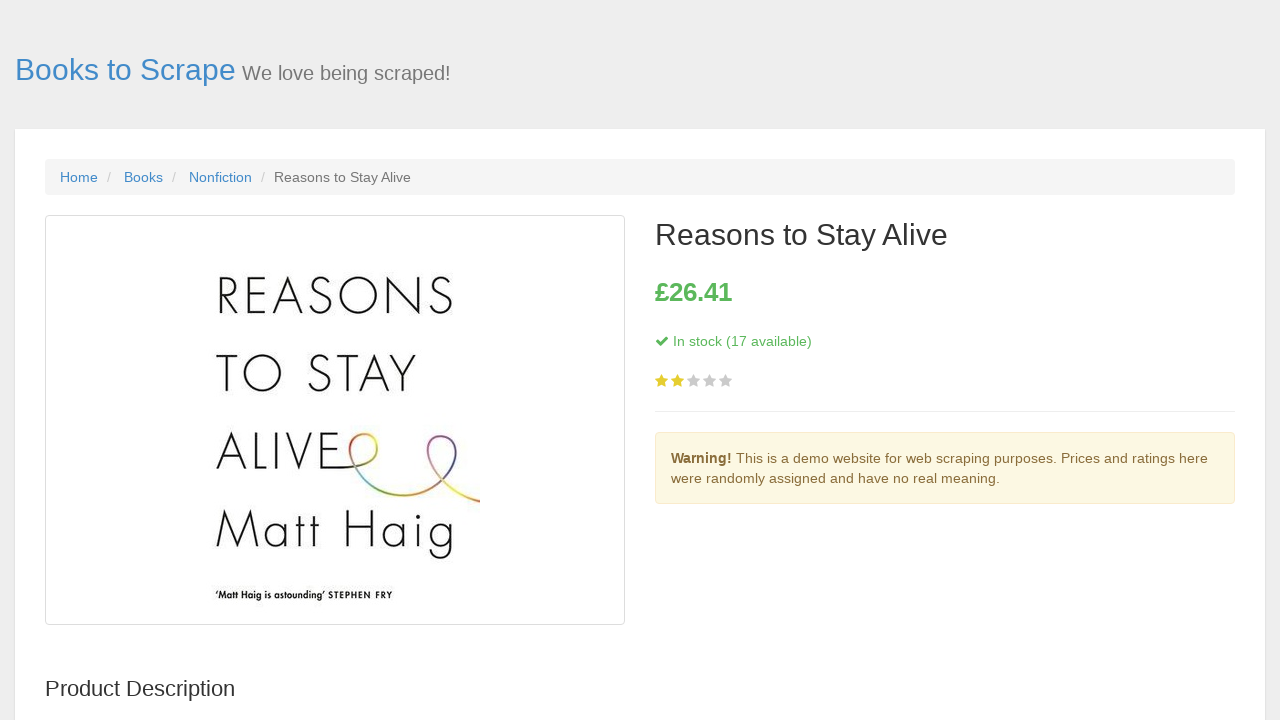

Book description section loaded on detail page
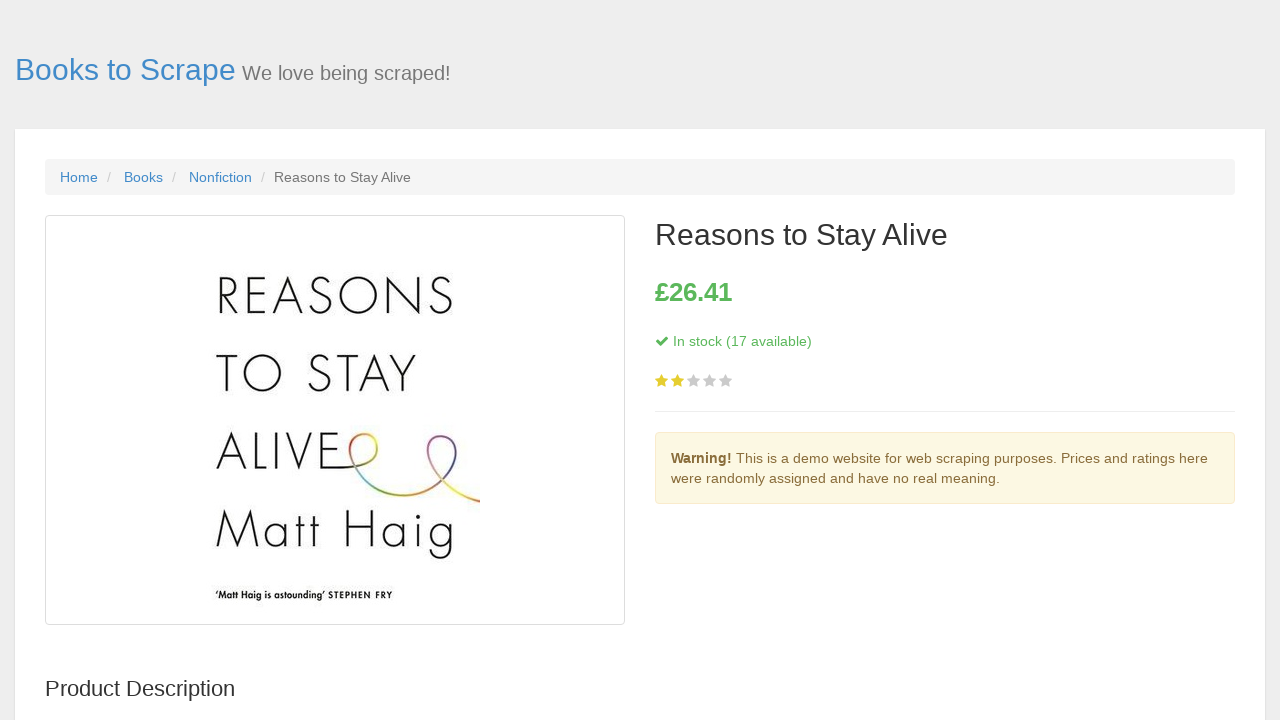

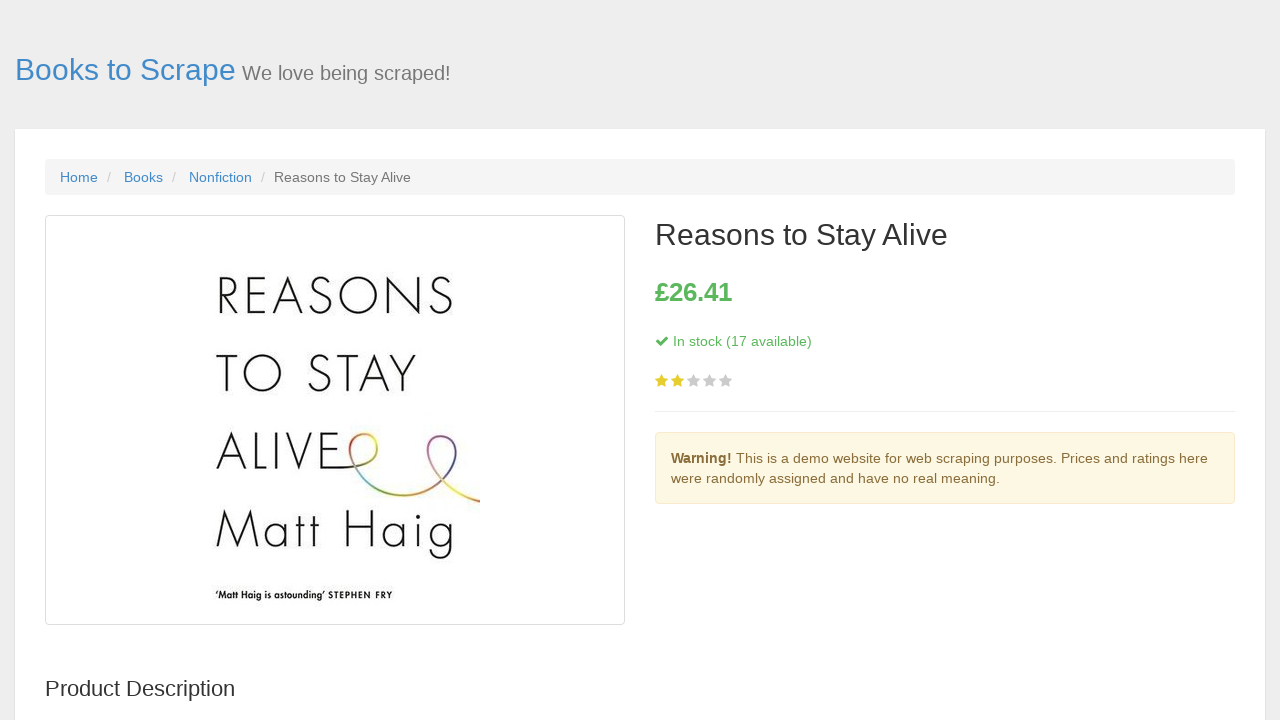